Tests the Top Lists navigation by clicking on Top Rated Real submenu, then Top Esoteric submenu, and comparing the first languages in each list

Starting URL: http://www.99-bottles-of-beer.net/

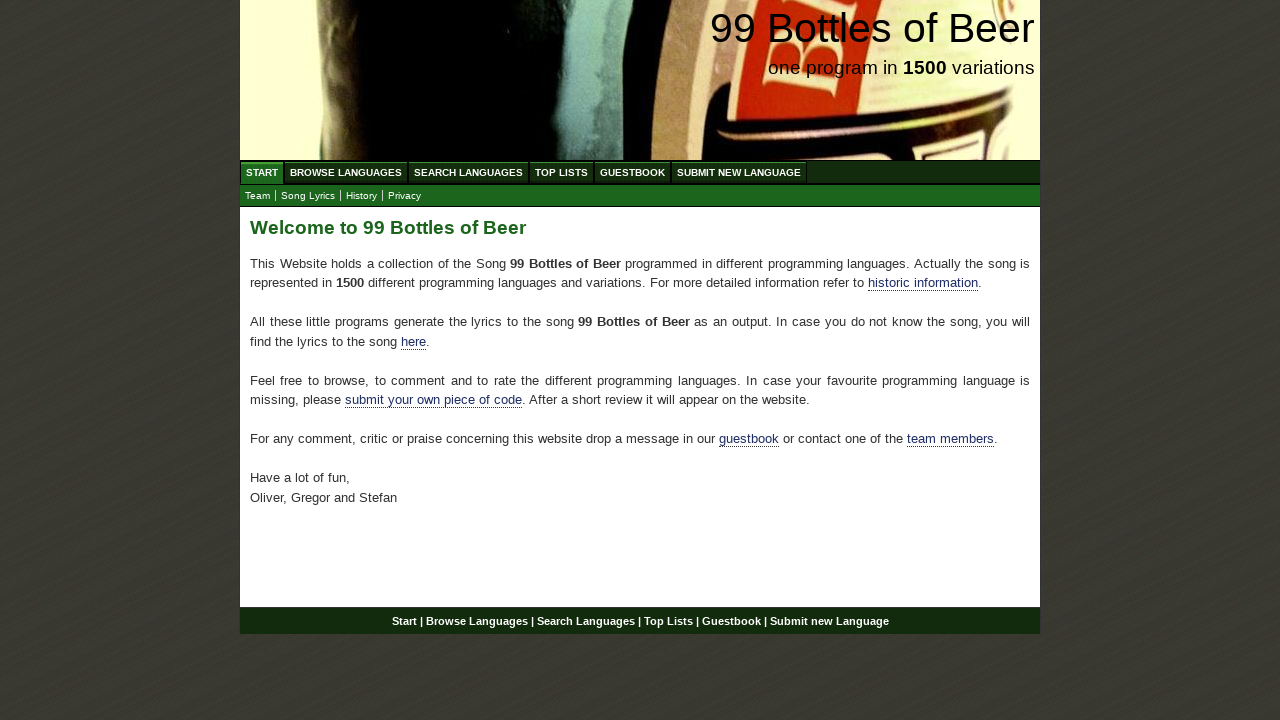

Clicked on Top Lists menu at (562, 172) on xpath=//ul[@id='menu']//a[@href='/toplist.html']
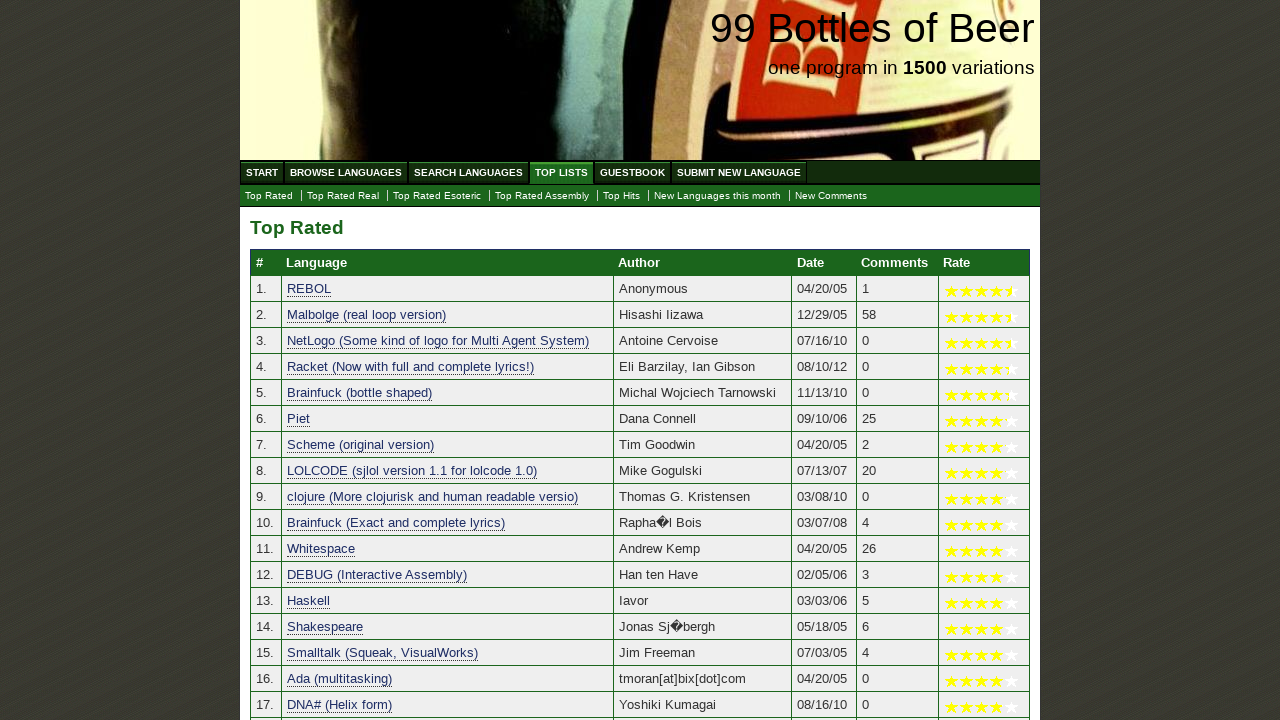

Clicked on Top Rated Real submenu at (343, 196) on xpath=//ul[@id='submenu']//a[@href='./toplist_real.html']
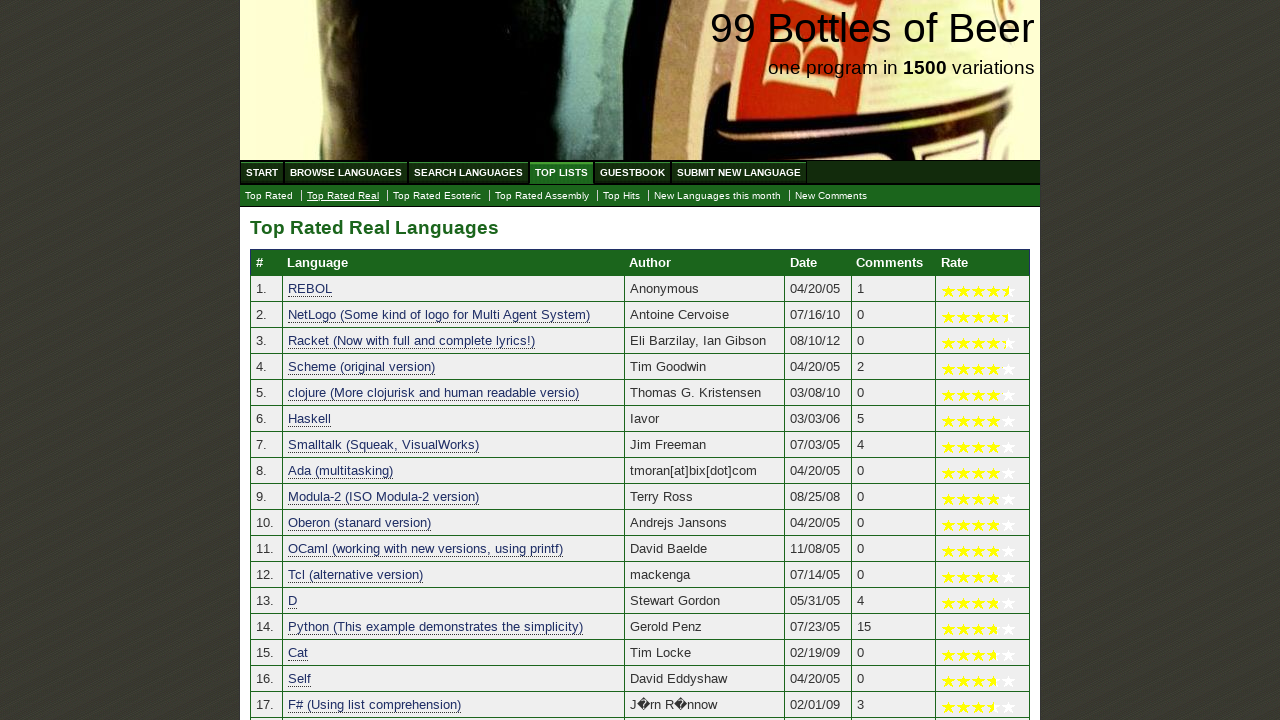

Top Rated Real languages list loaded
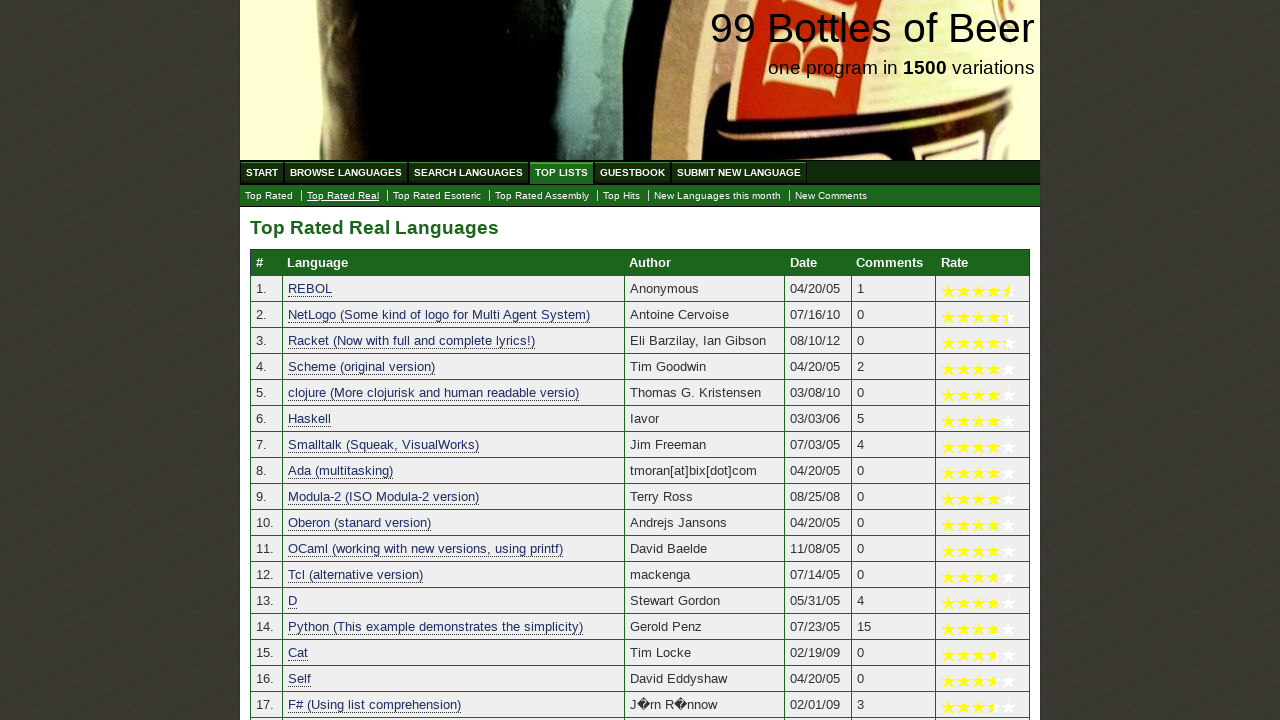

Clicked on Top Esoteric submenu at (437, 196) on xpath=//ul[@id='submenu']//a[@href='./toplist_esoteric.html']
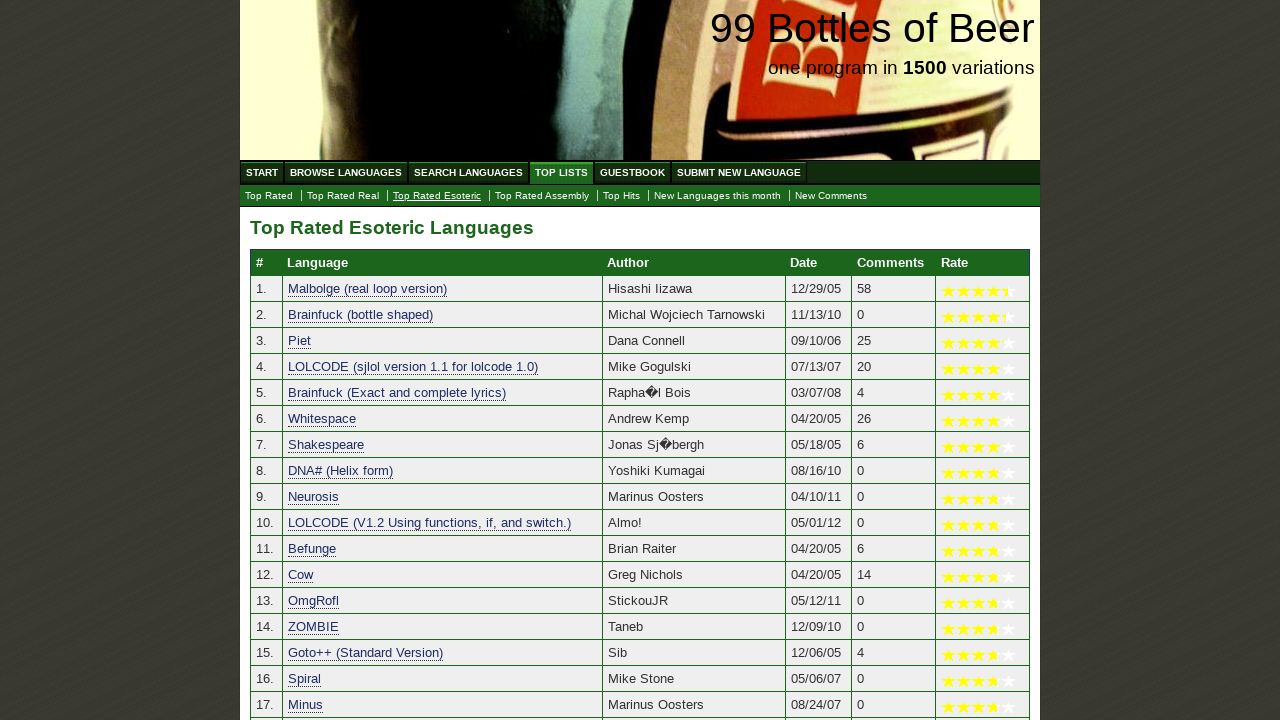

Top Esoteric languages list loaded
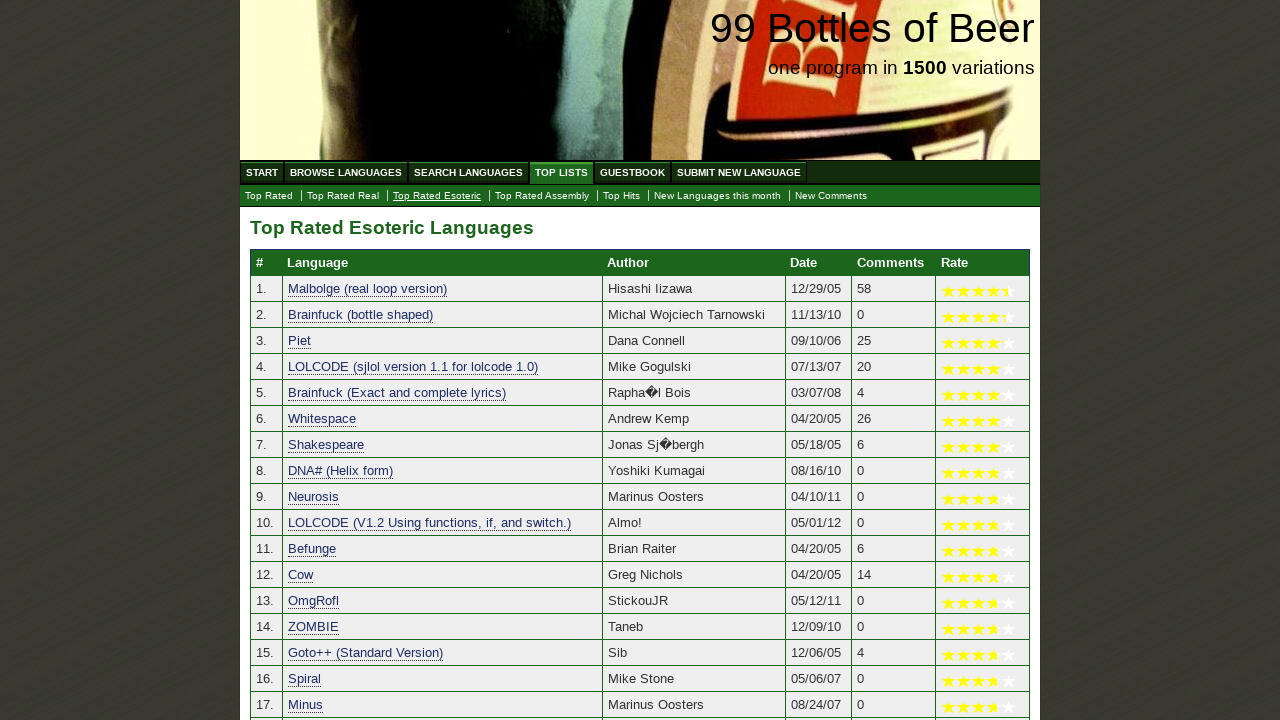

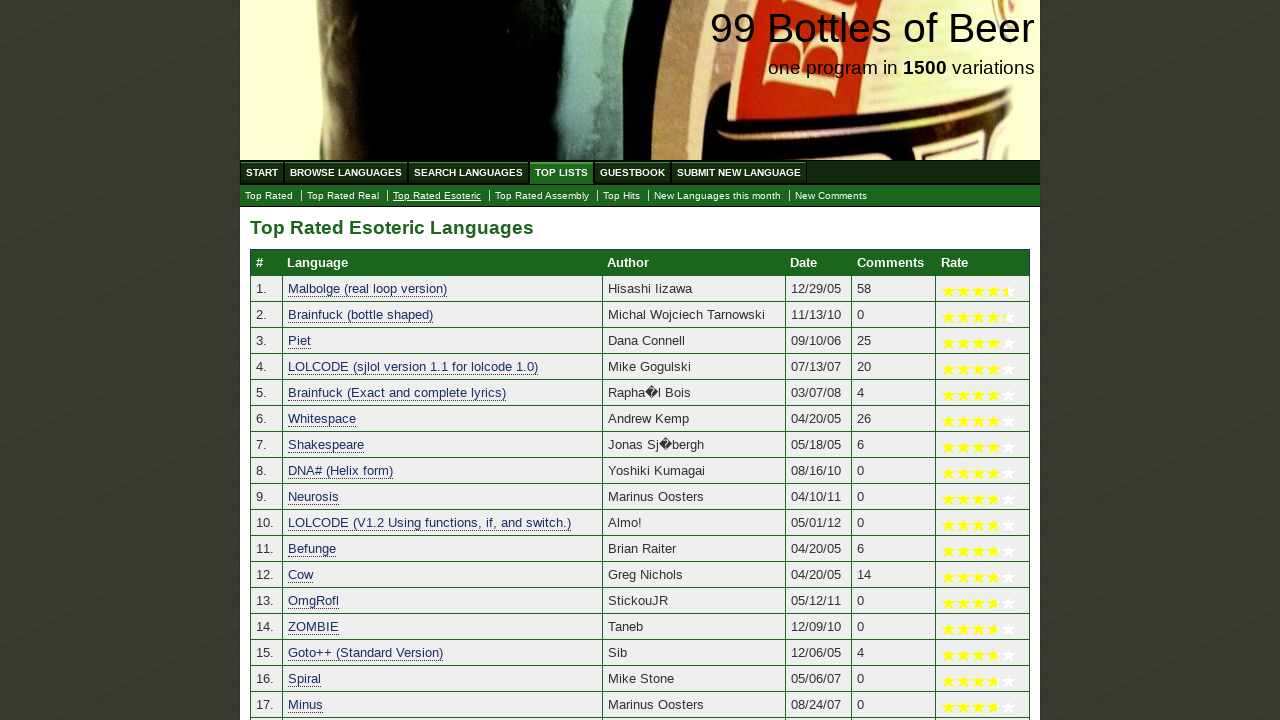